Tests DuckDuckGo search functionality by entering a search term and clicking the search button

Starting URL: https://duckduckgo.com/

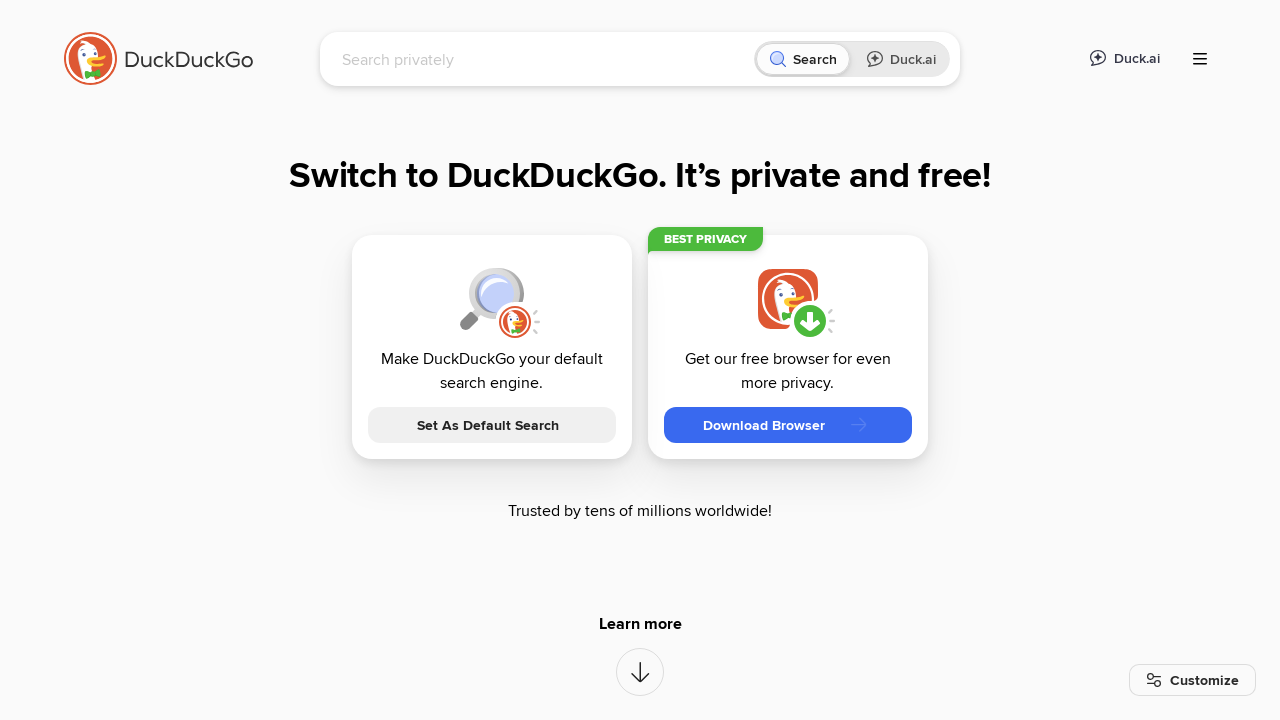

Filled search box with 'Selenium' on #searchbox_input
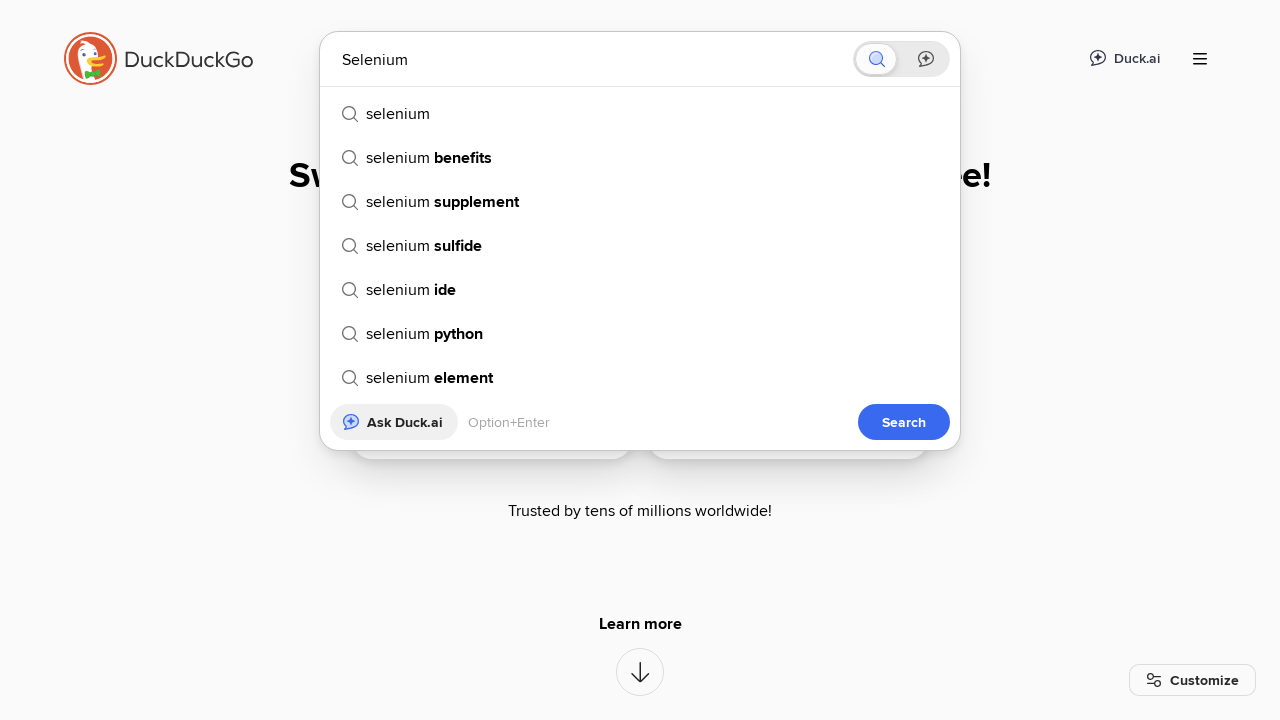

Clicked search button at (881, 59) on button[aria-label='Search']
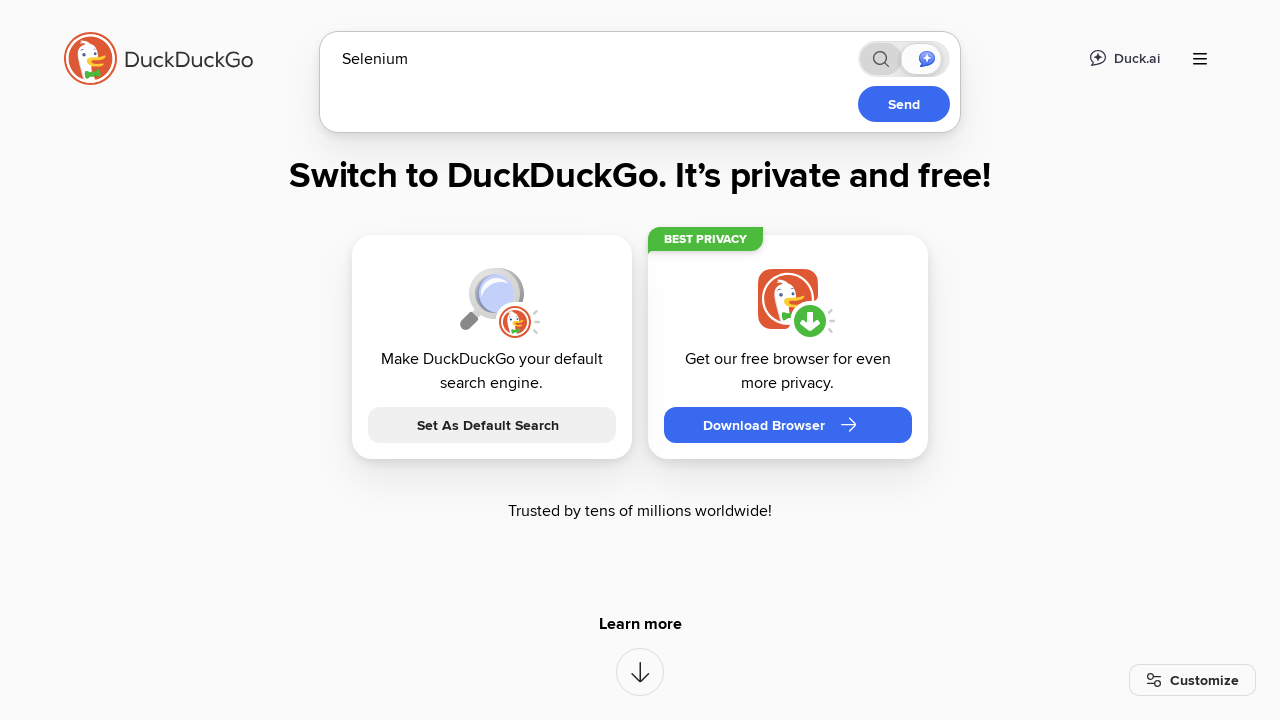

Search results loaded (networkidle)
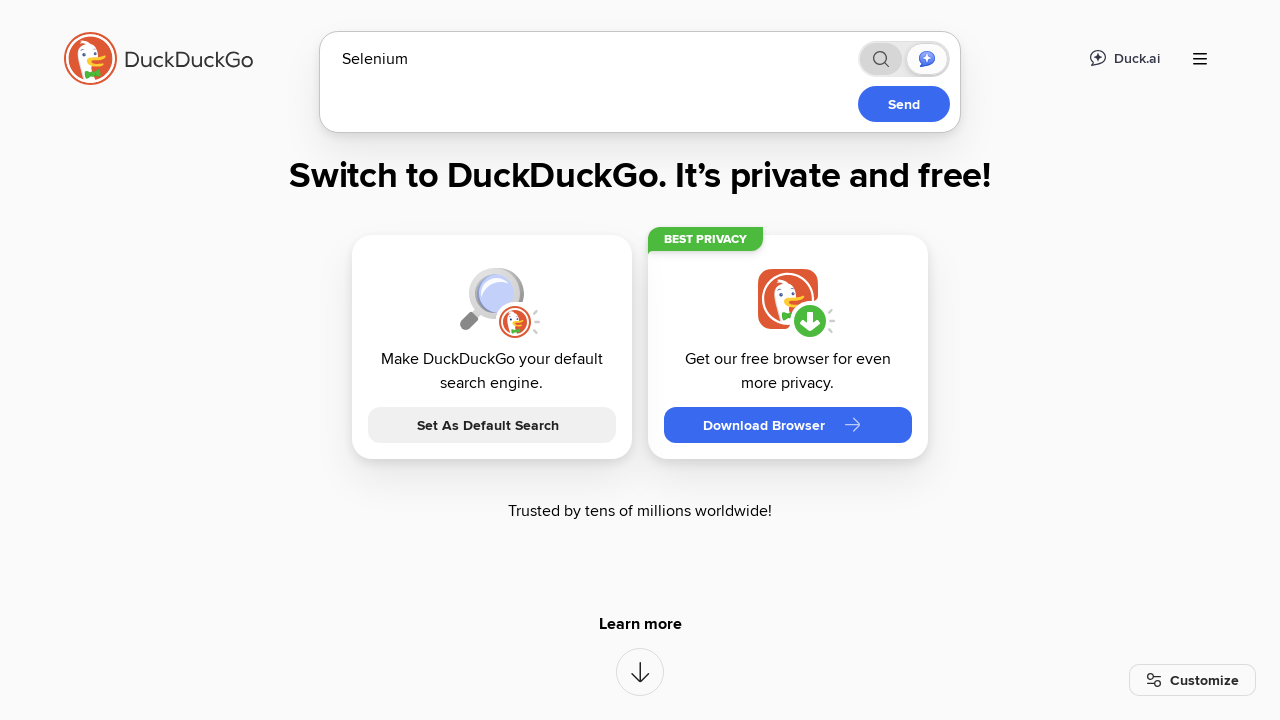

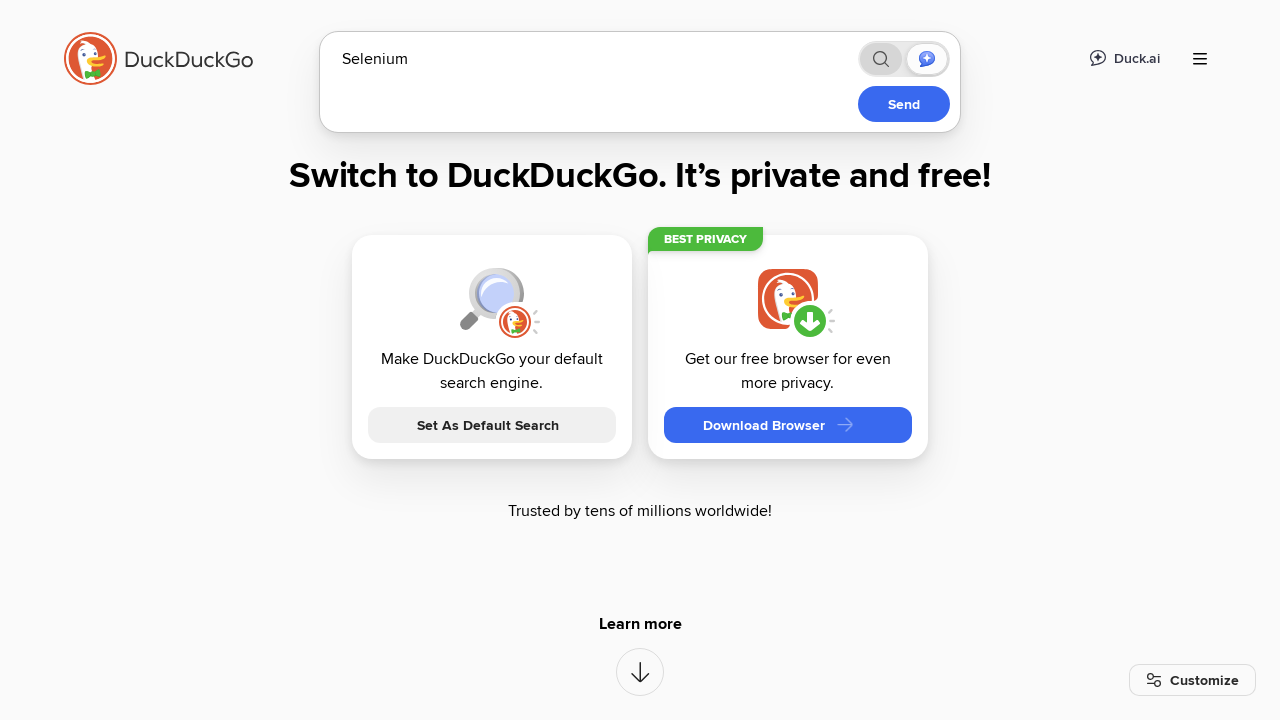